Tests form submission on a page with dynamic attributes by filling in name, email, date, and additional details fields, then submitting and verifying the success message appears.

Starting URL: https://training-support.net/webelements/dynamic-attributes

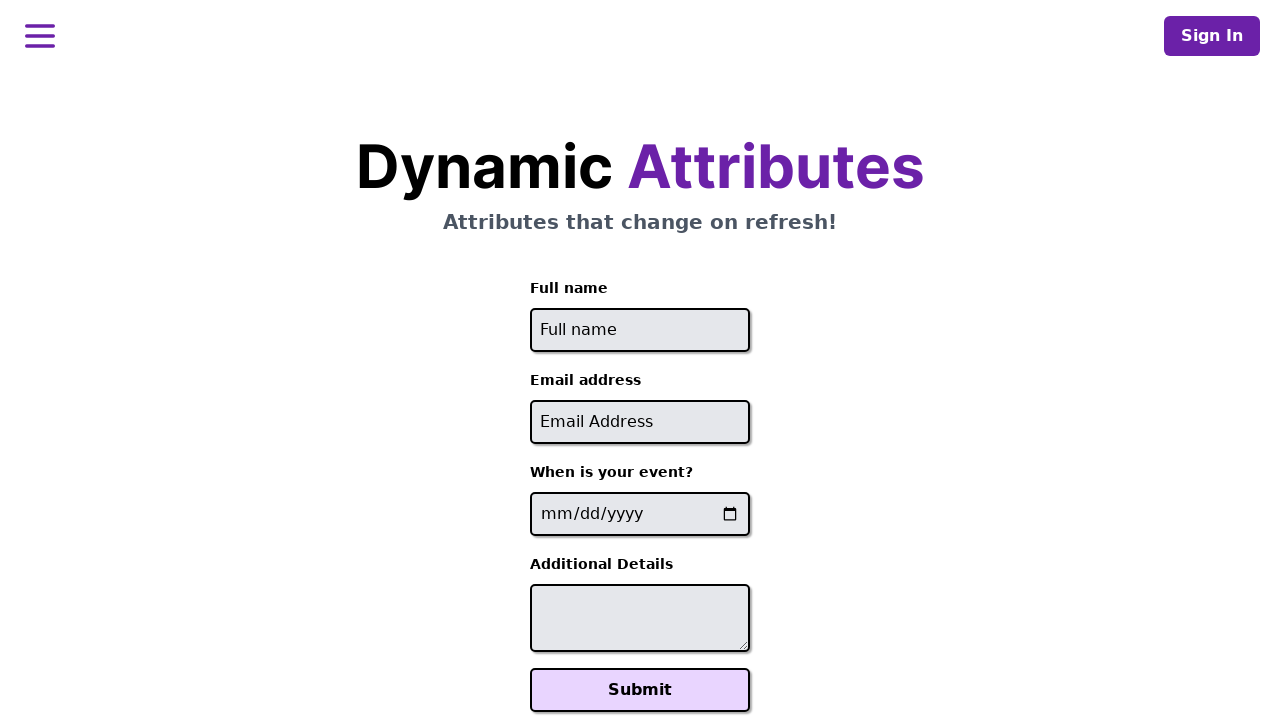

Filled full name field with 'Shristi' on input[id^='full-name']
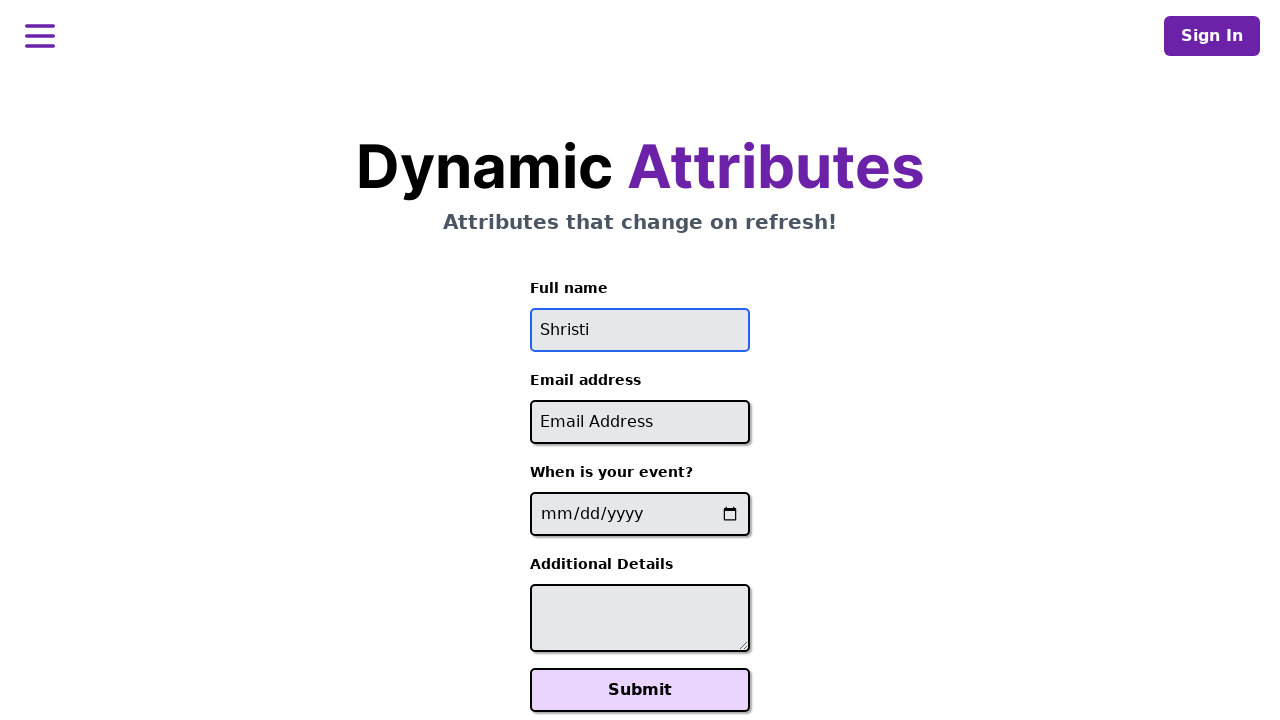

Filled email field with 'abc@gmail.com' on input[name*='email']
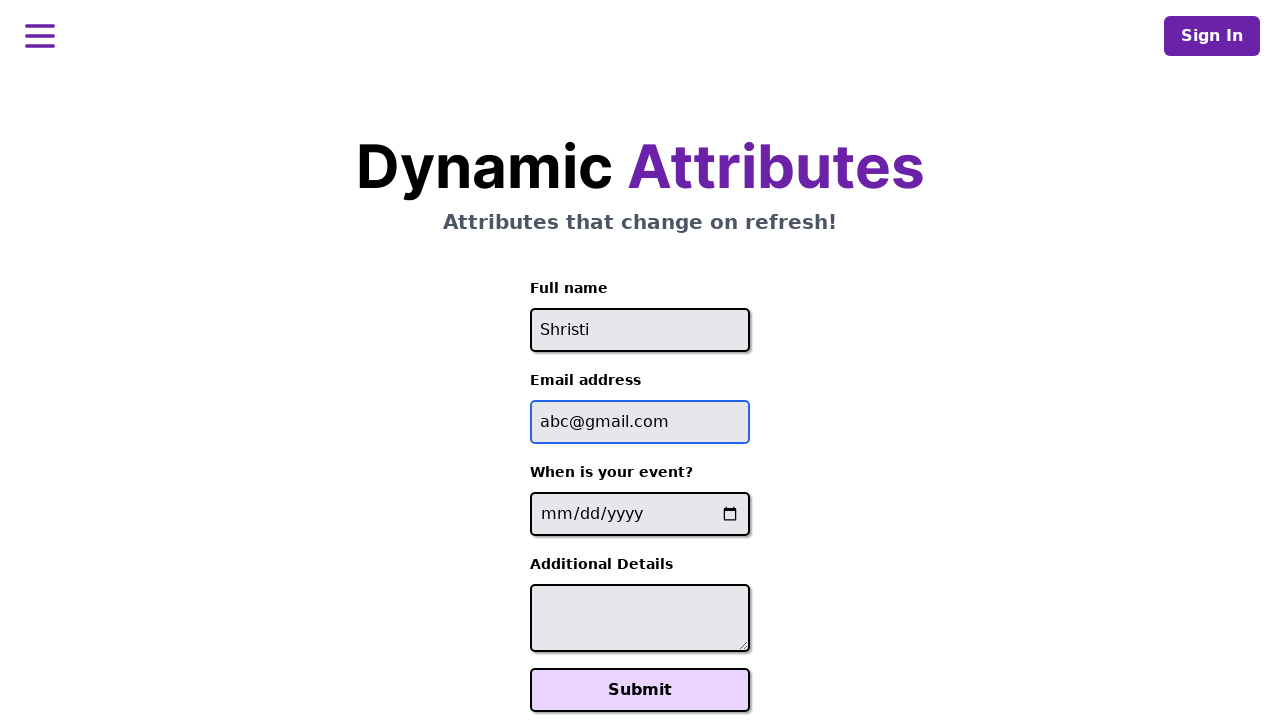

Filled date field with '2025-04-23' on input[type='date']
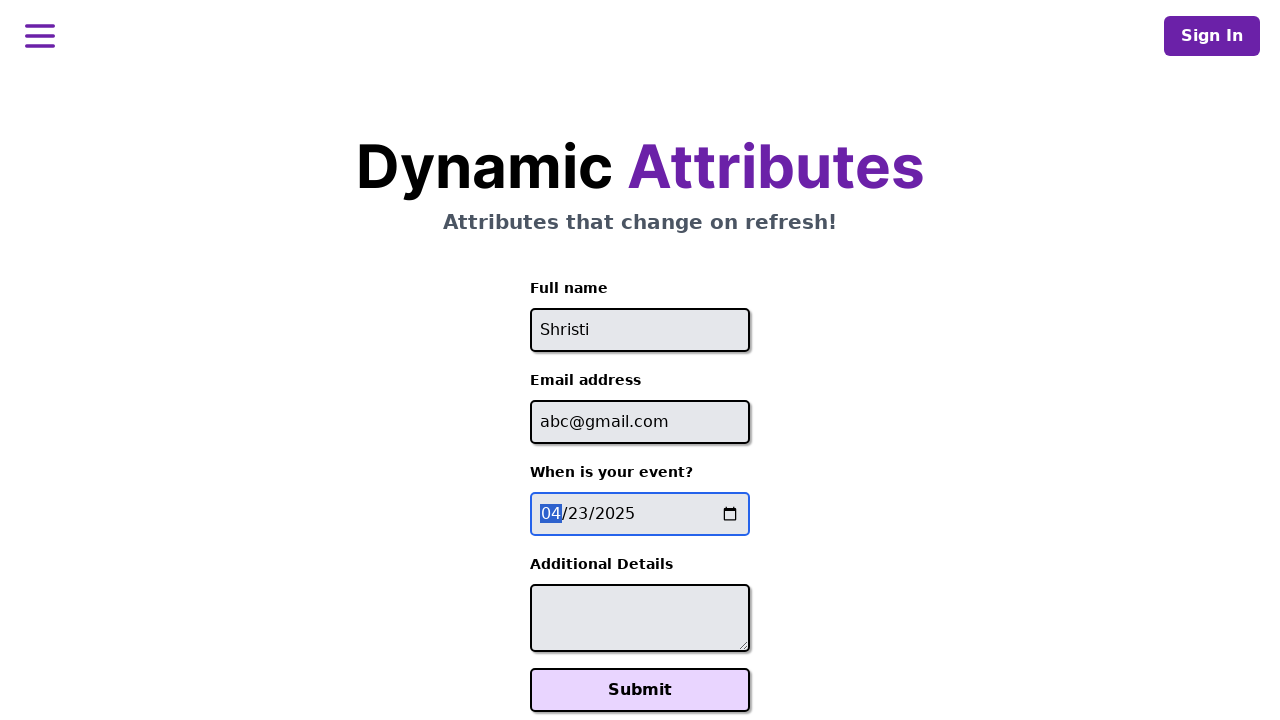

Filled additional details textarea with 'Testing dynamic attributes' on textarea[id*='additional-details']
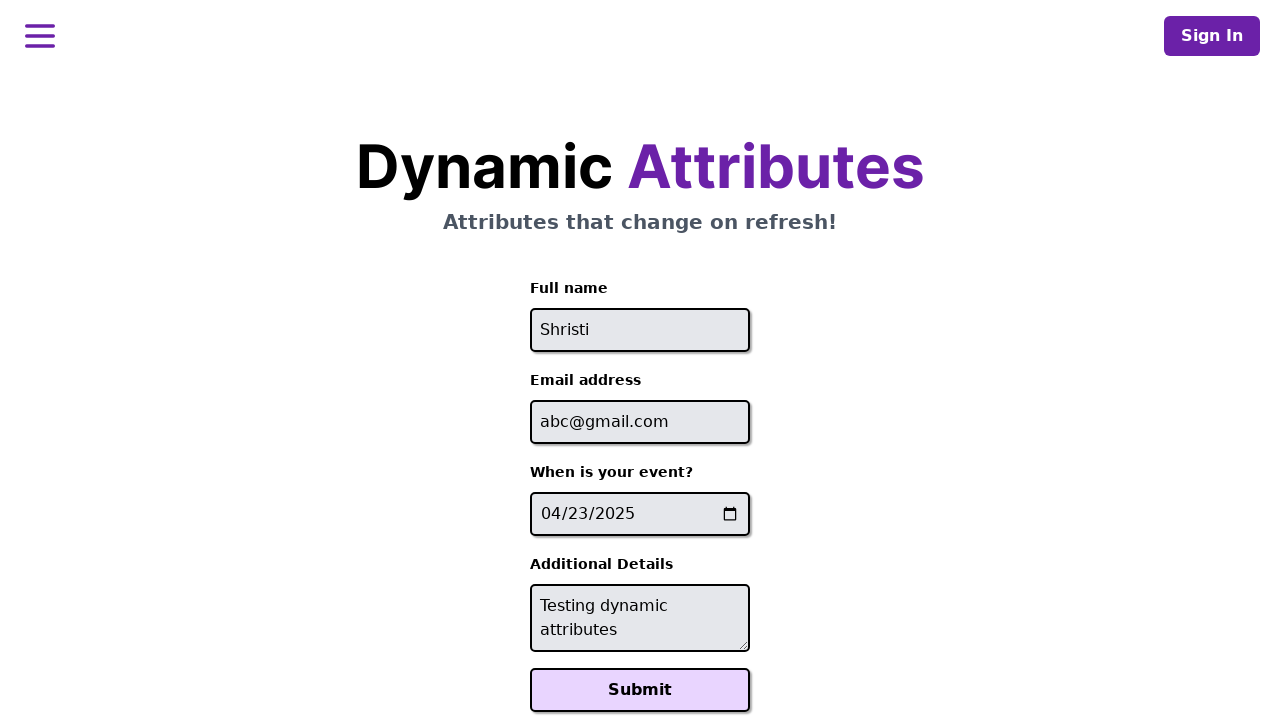

Clicked Submit button to submit the form at (640, 690) on button:has-text('Submit')
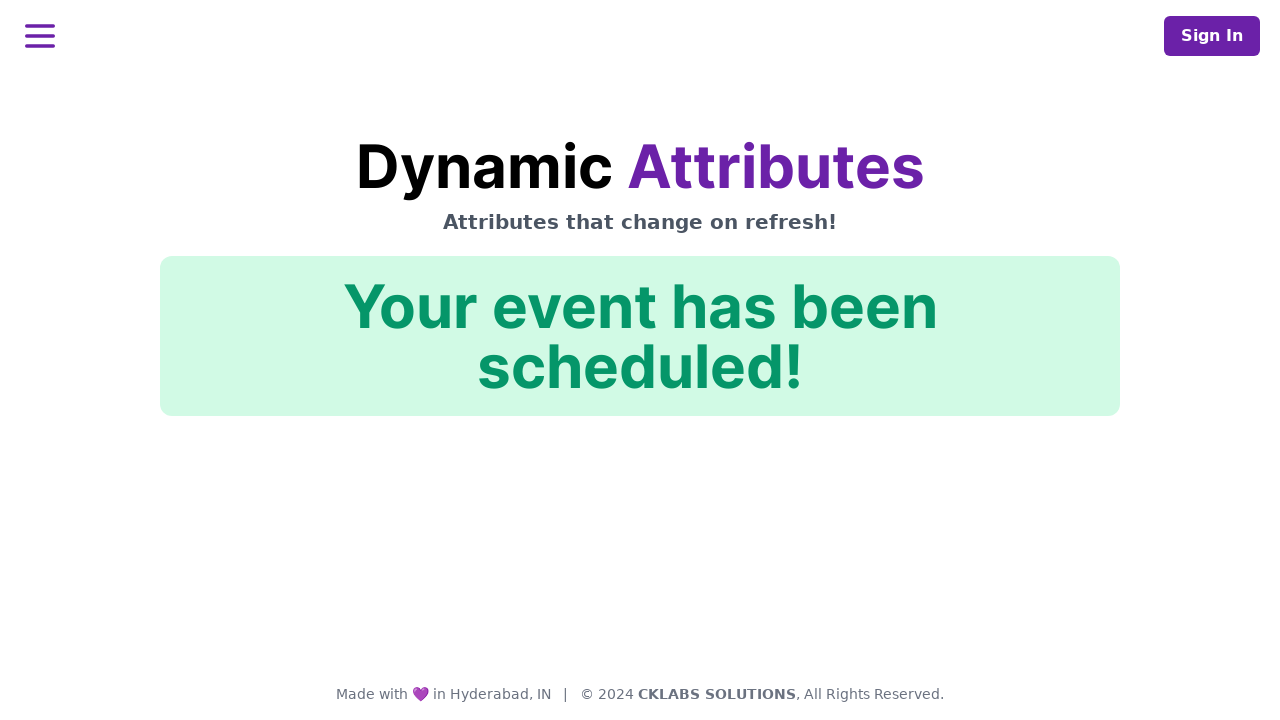

Success message 'Your event has been scheduled!' appeared on the page
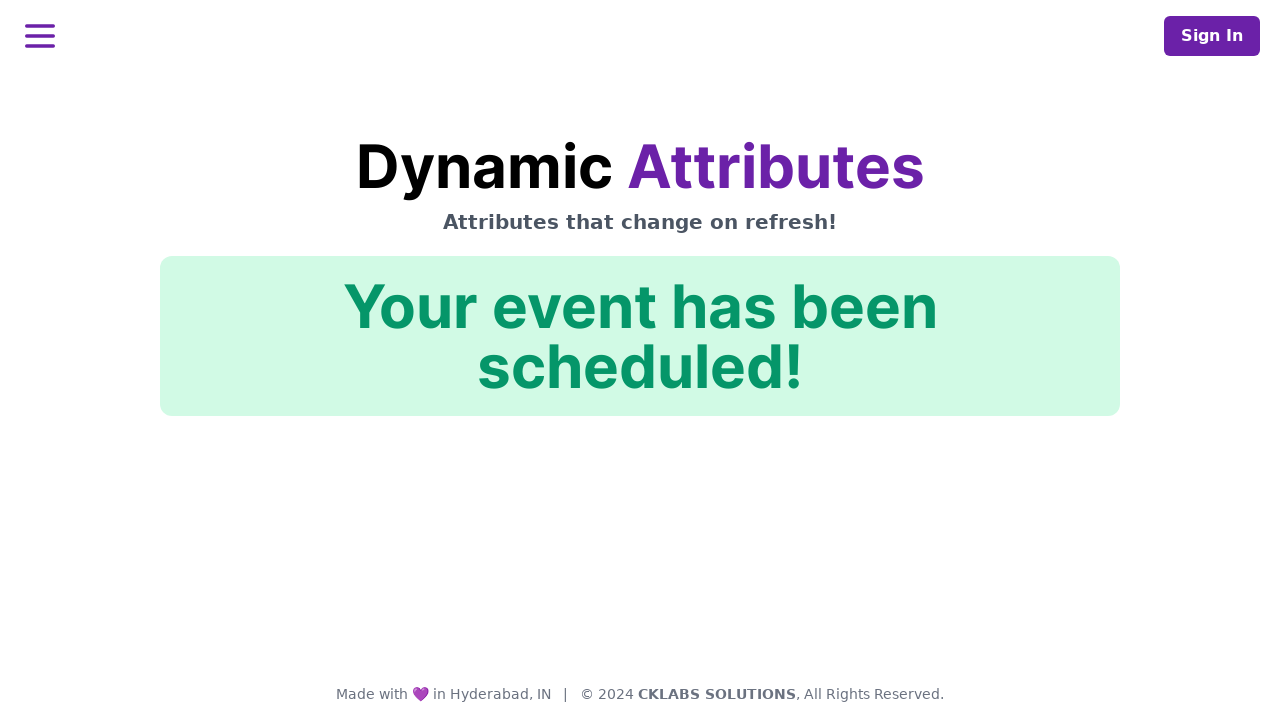

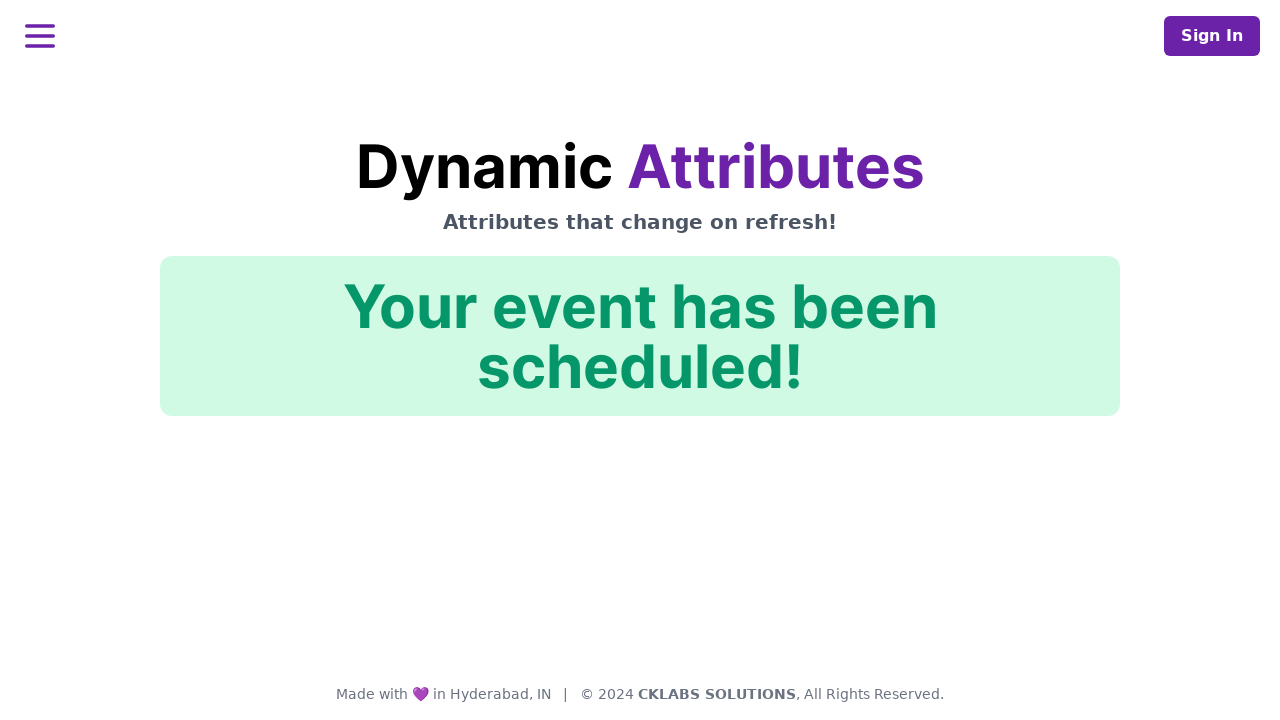